Tests that edits are cancelled when pressing Escape during editing.

Starting URL: https://demo.playwright.dev/todomvc

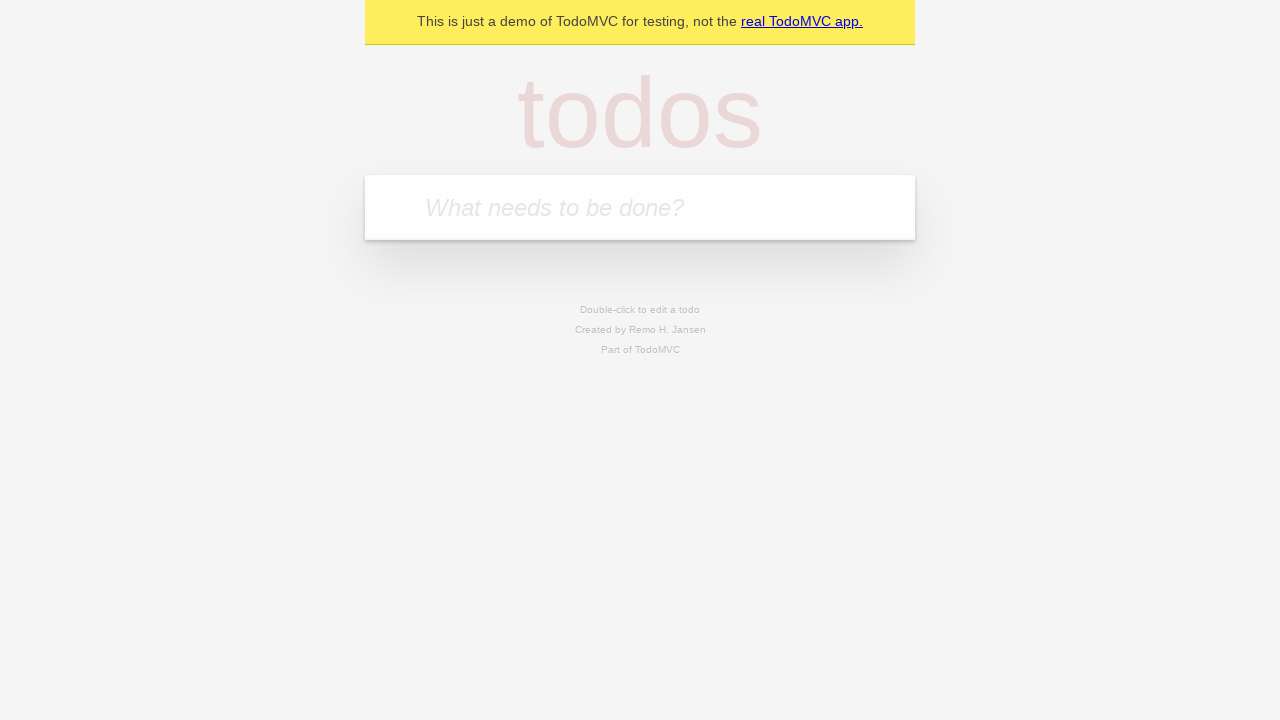

Filled todo input with 'buy some cheese' on internal:attr=[placeholder="What needs to be done?"i]
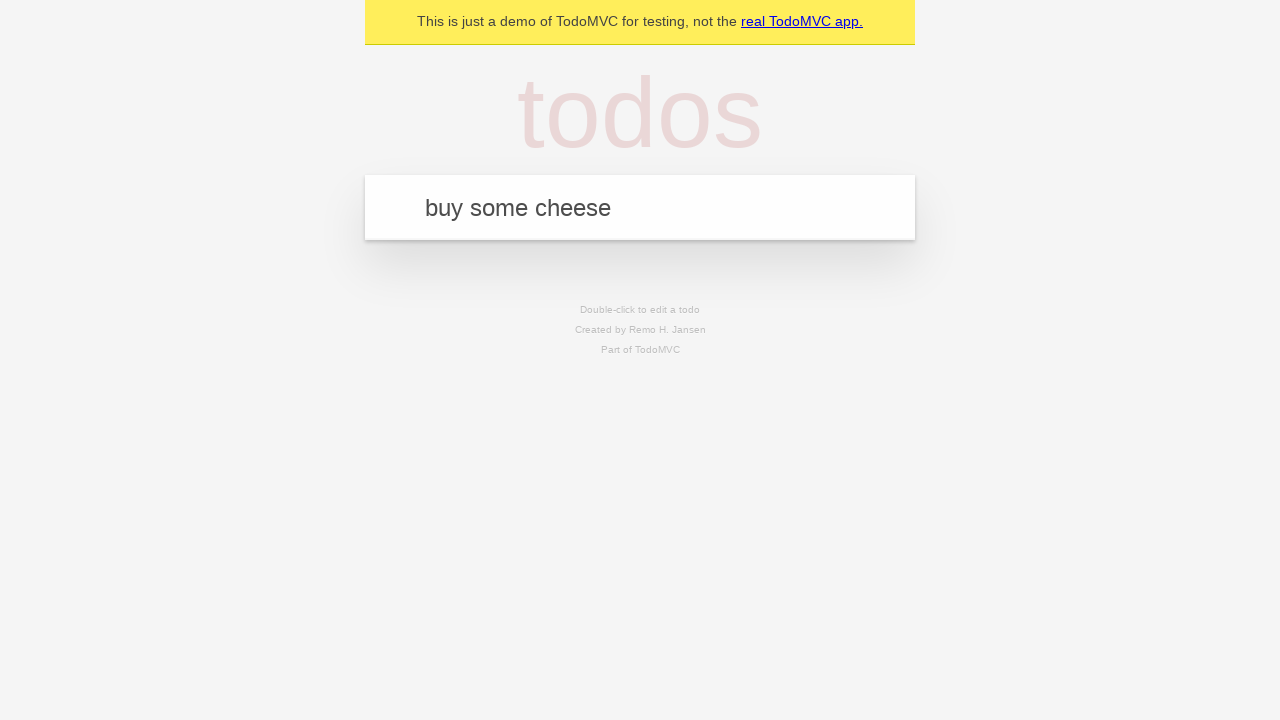

Pressed Enter to create first todo on internal:attr=[placeholder="What needs to be done?"i]
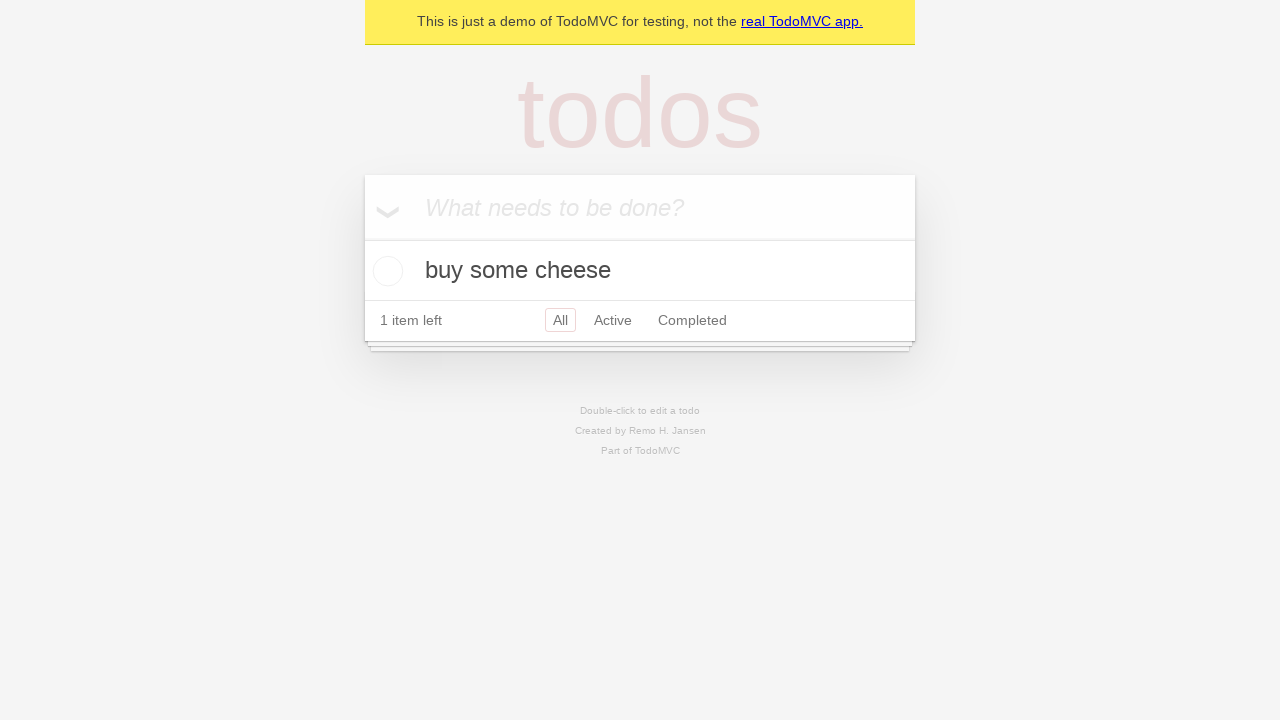

Filled todo input with 'feed the cat' on internal:attr=[placeholder="What needs to be done?"i]
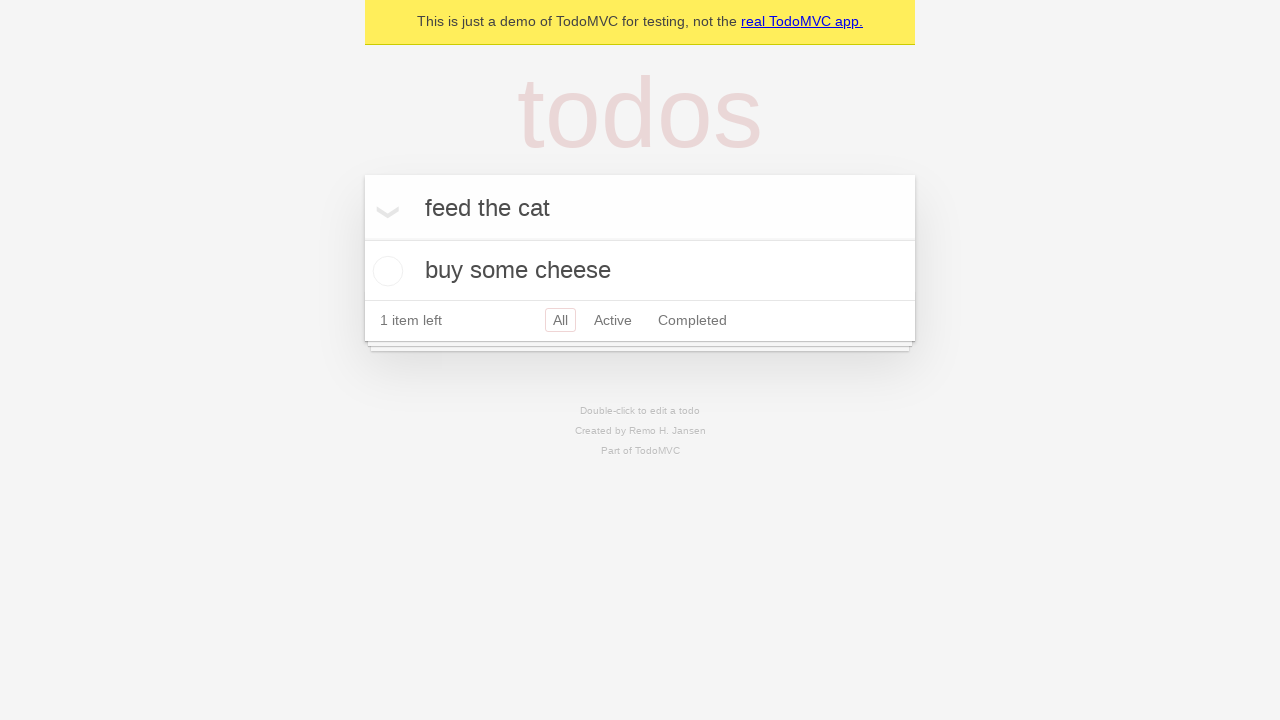

Pressed Enter to create second todo on internal:attr=[placeholder="What needs to be done?"i]
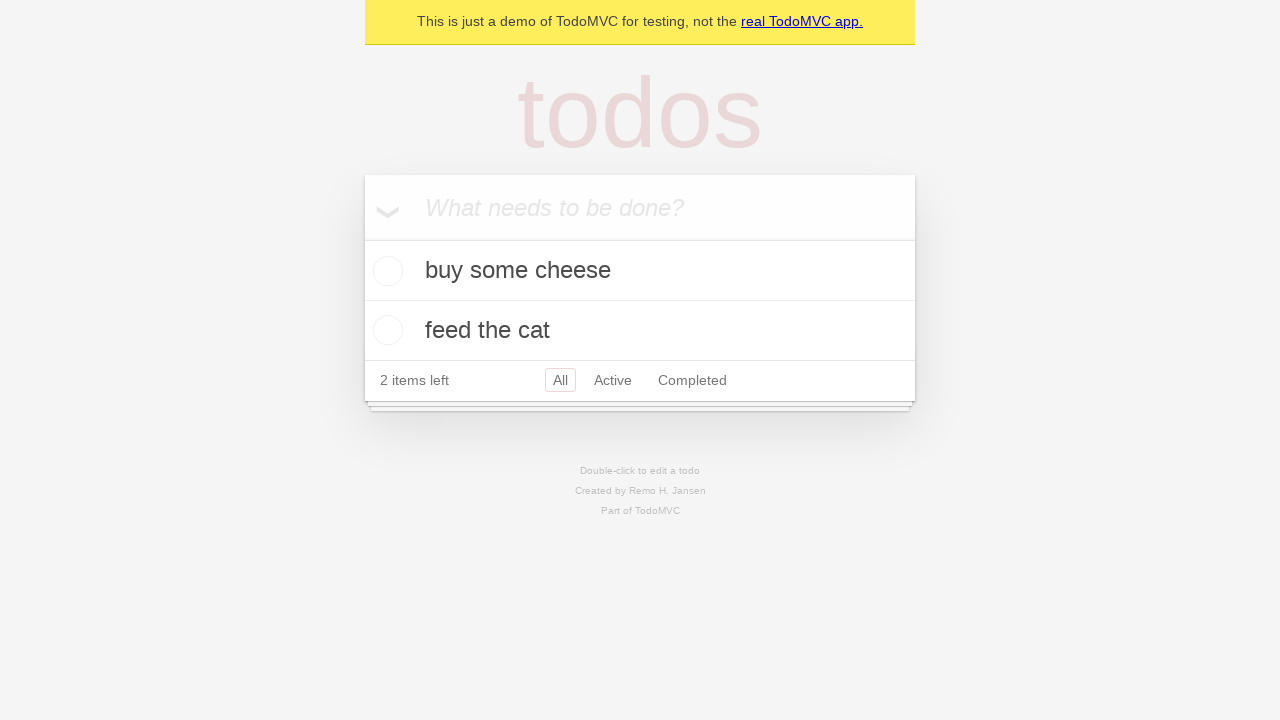

Filled todo input with 'book a doctors appointment' on internal:attr=[placeholder="What needs to be done?"i]
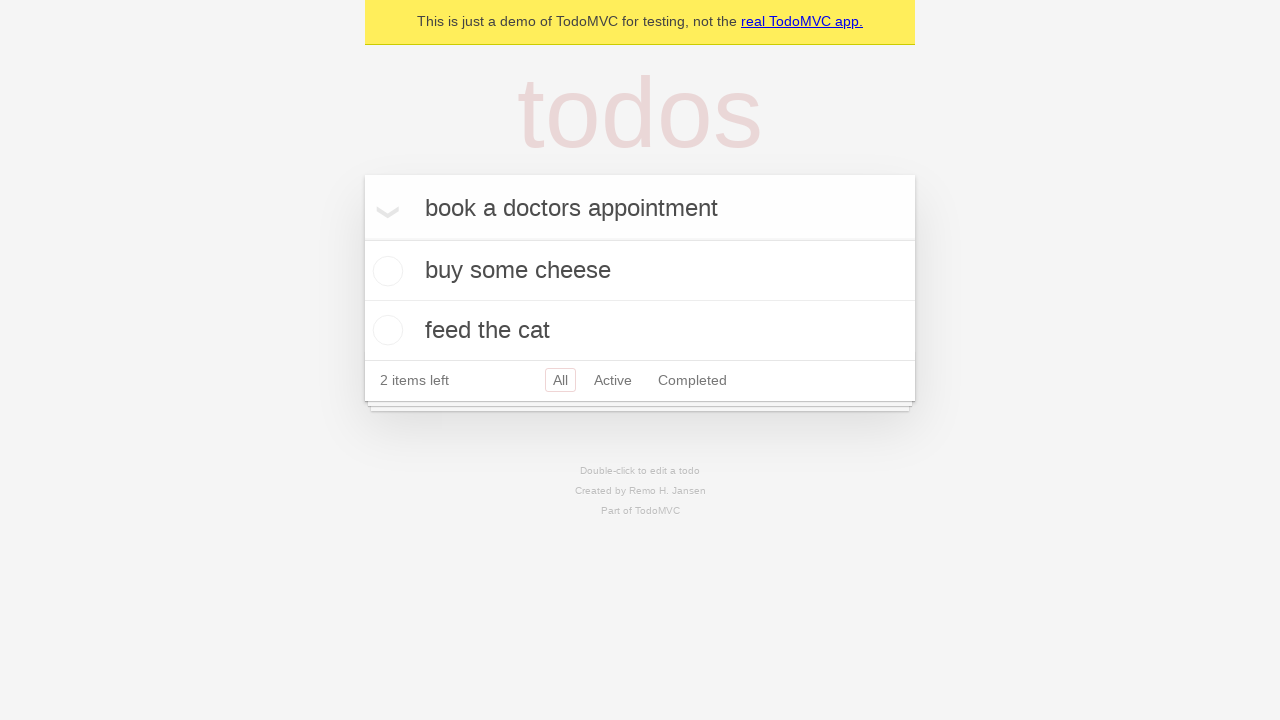

Pressed Enter to create third todo on internal:attr=[placeholder="What needs to be done?"i]
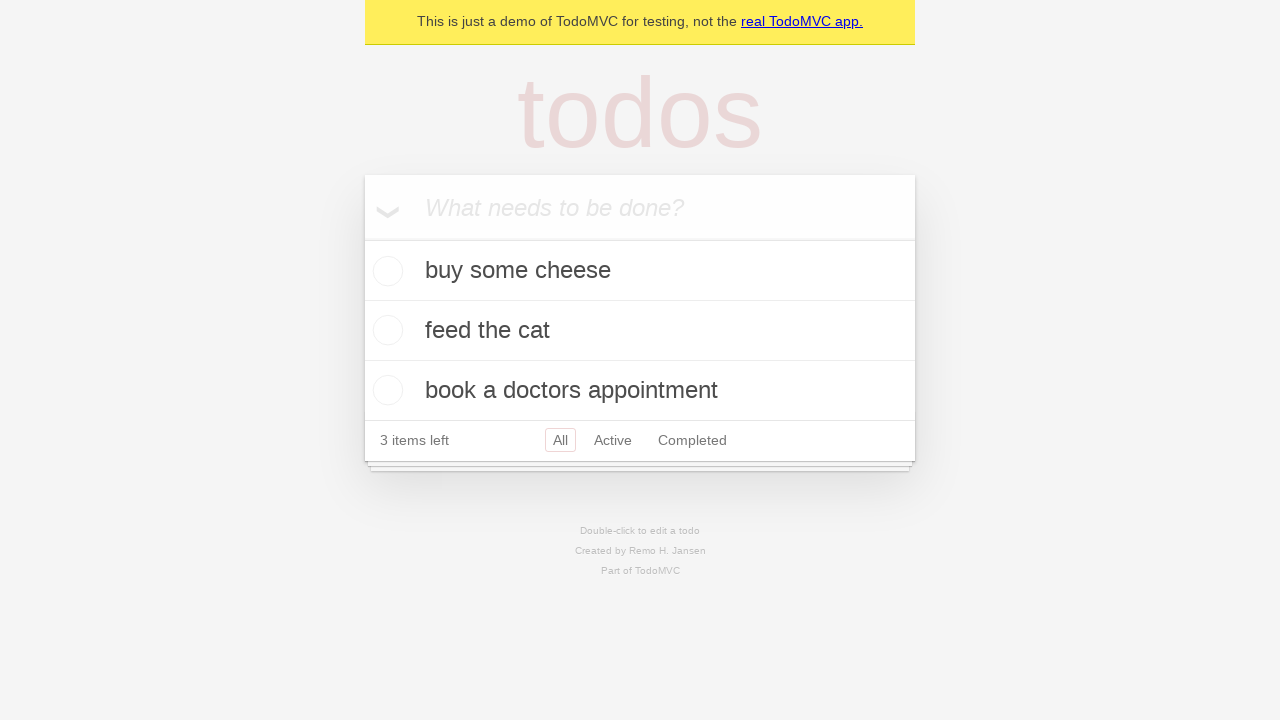

Located all todo items
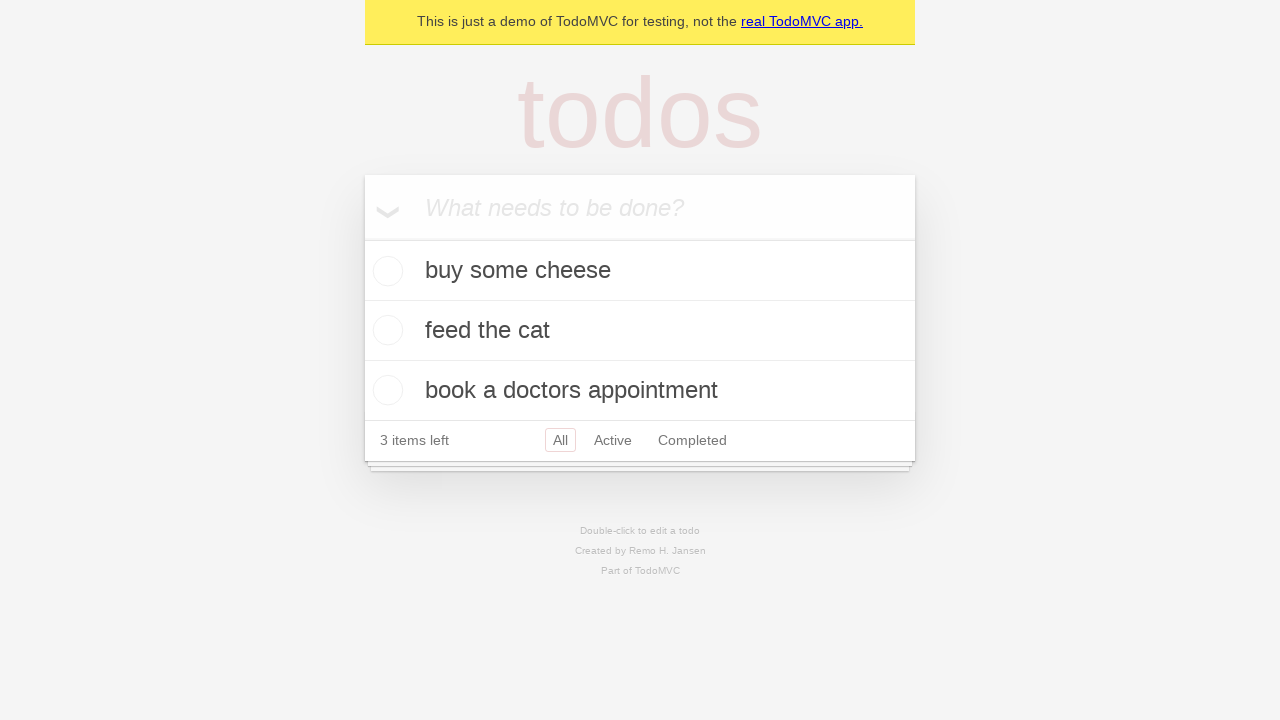

Double-clicked second todo item to enter edit mode at (640, 331) on internal:testid=[data-testid="todo-item"s] >> nth=1
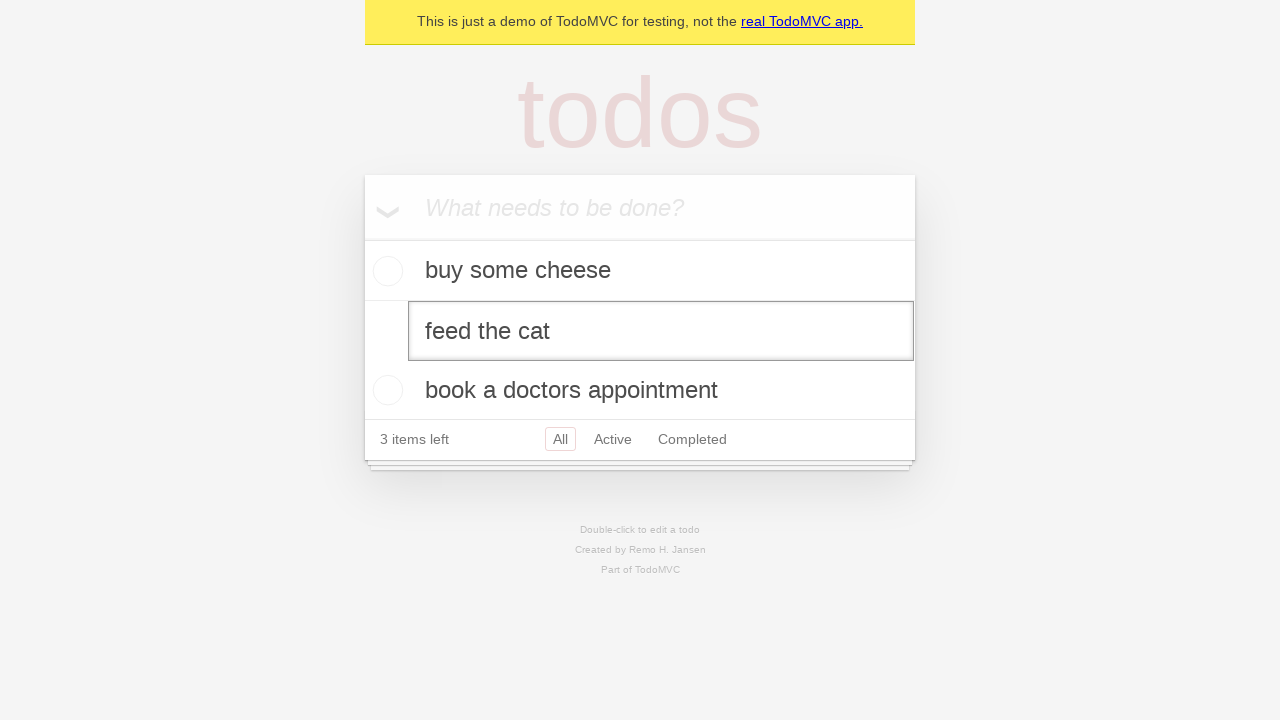

Filled edit textbox with 'buy some sausages' on internal:testid=[data-testid="todo-item"s] >> nth=1 >> internal:role=textbox[nam
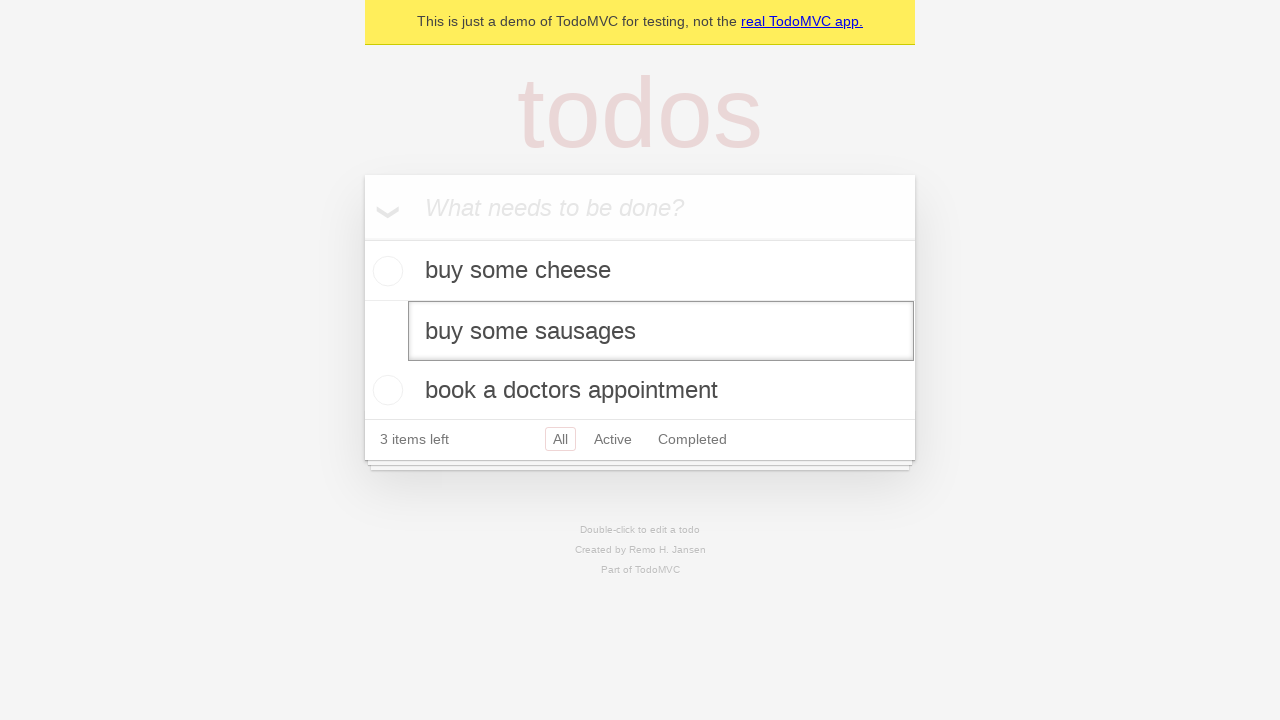

Pressed Escape to cancel edit and verify edits are discarded on internal:testid=[data-testid="todo-item"s] >> nth=1 >> internal:role=textbox[nam
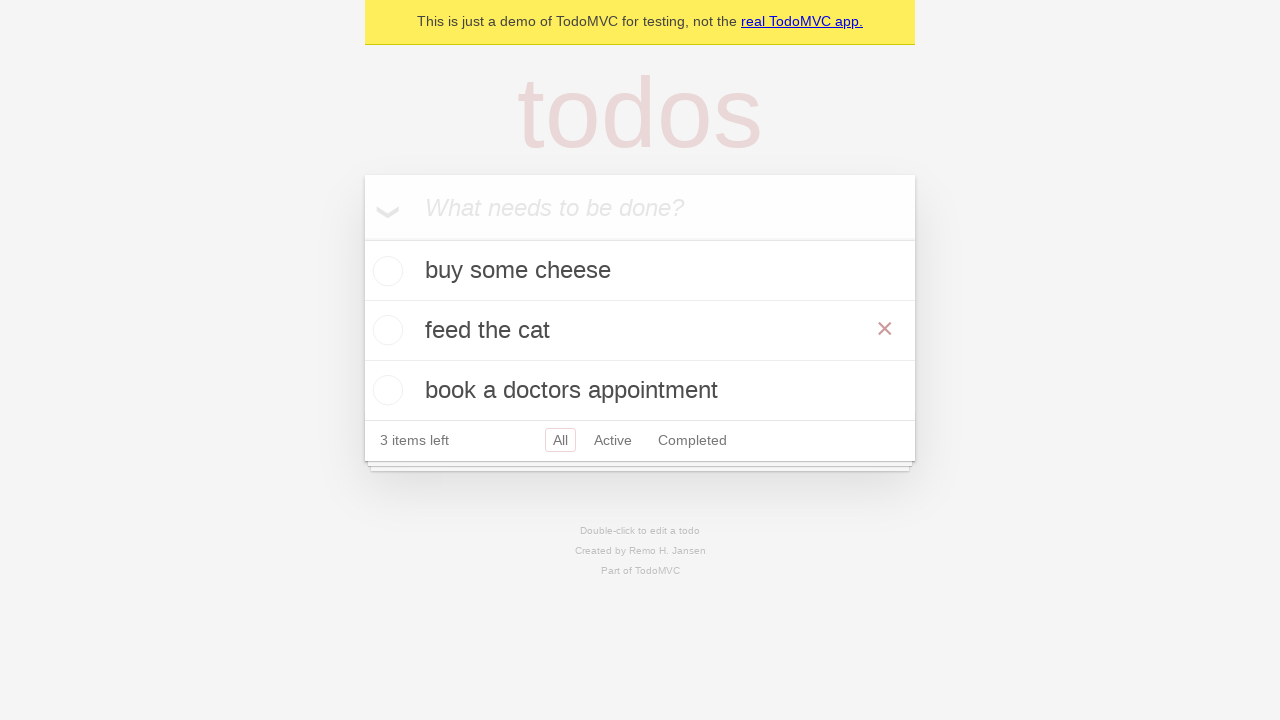

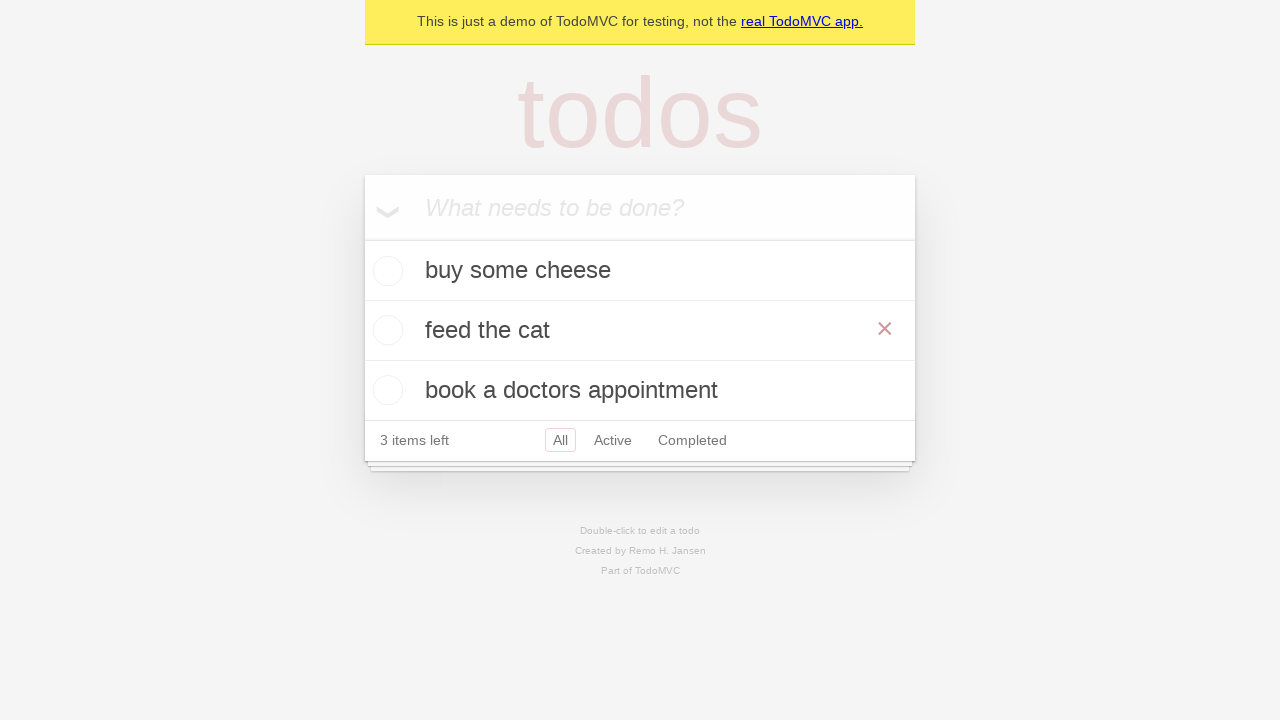